Tests window handling functionality by opening a new window, switching between parent and child windows, and retrieving window titles

Starting URL: https://rahulshettyacademy.com/AutomationPractice/

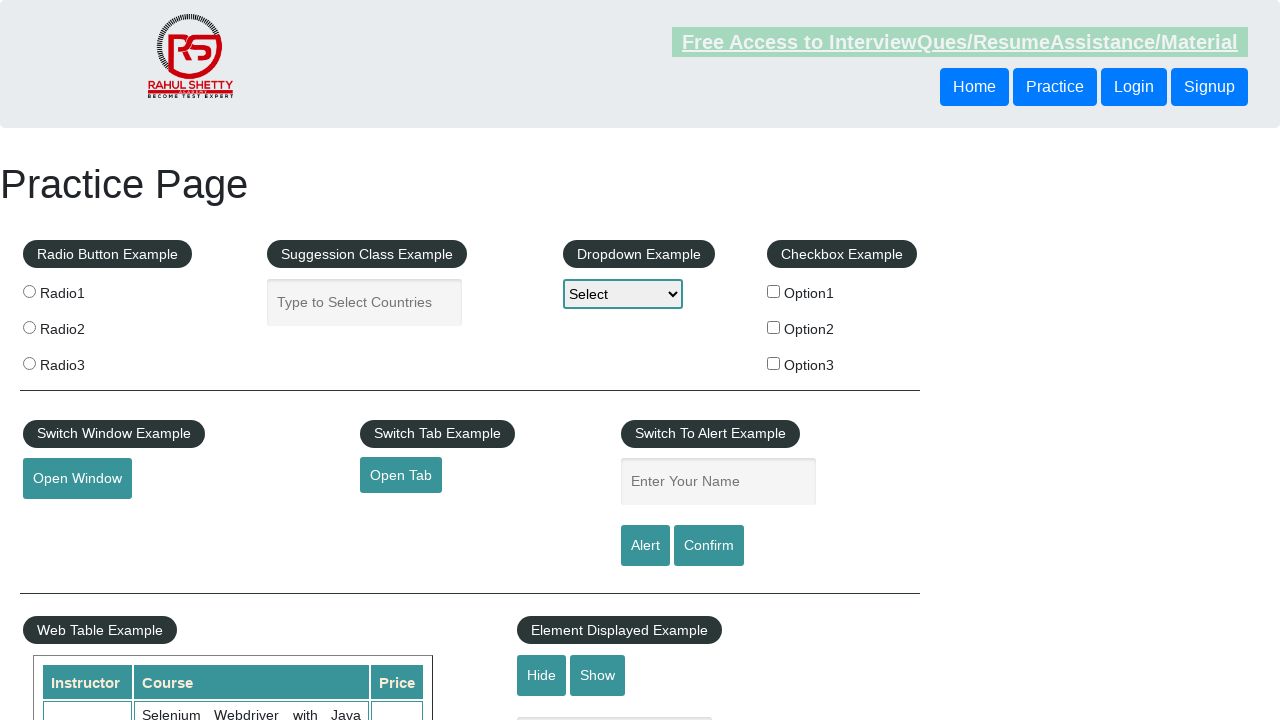

Clicked 'Open Window' button and captured new window handle at (77, 479) on xpath=//button[text()='Open Window']
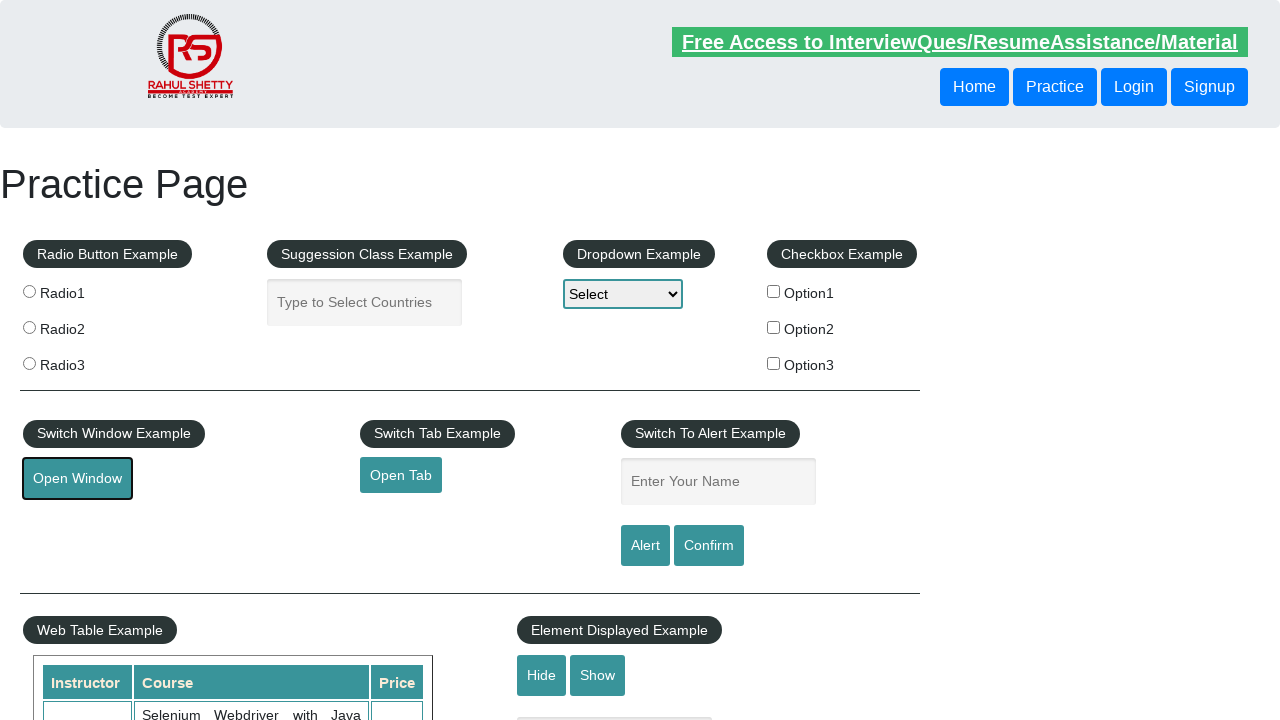

Retrieved parent window title: Practice Page
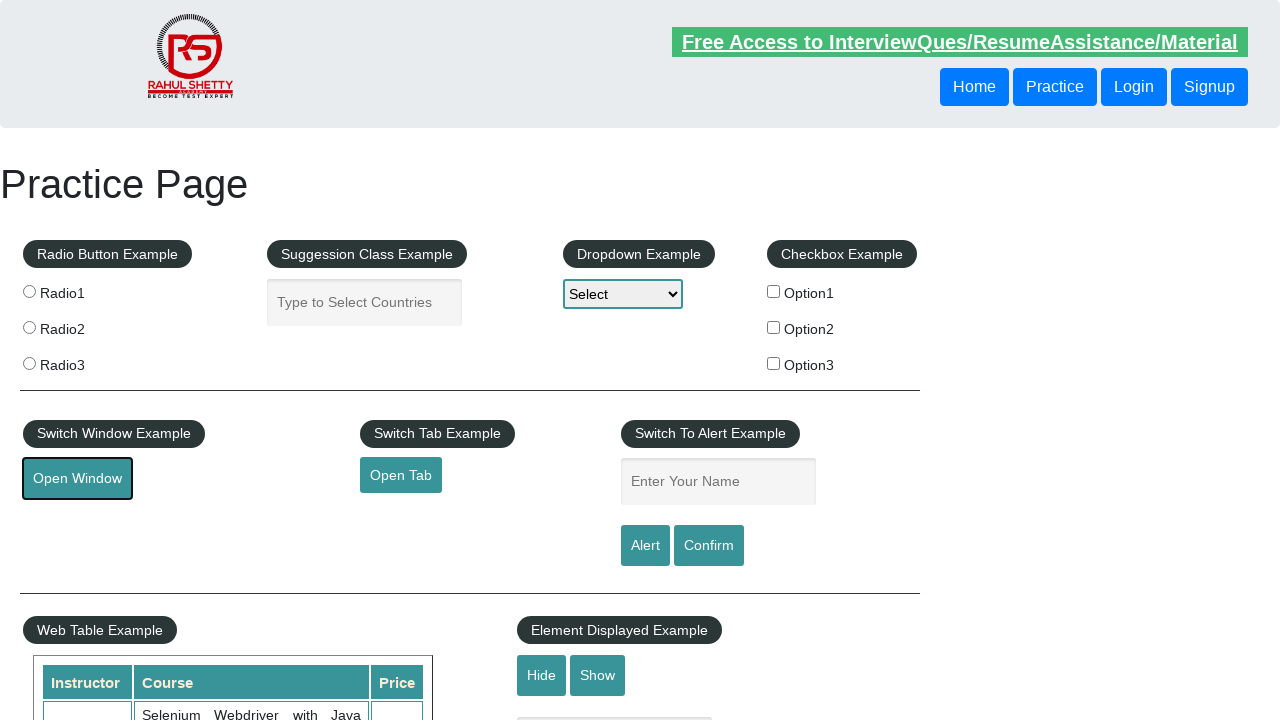

Retrieved child window title: QAClick Academy - A Testing Academy to Learn, Earn and Shine
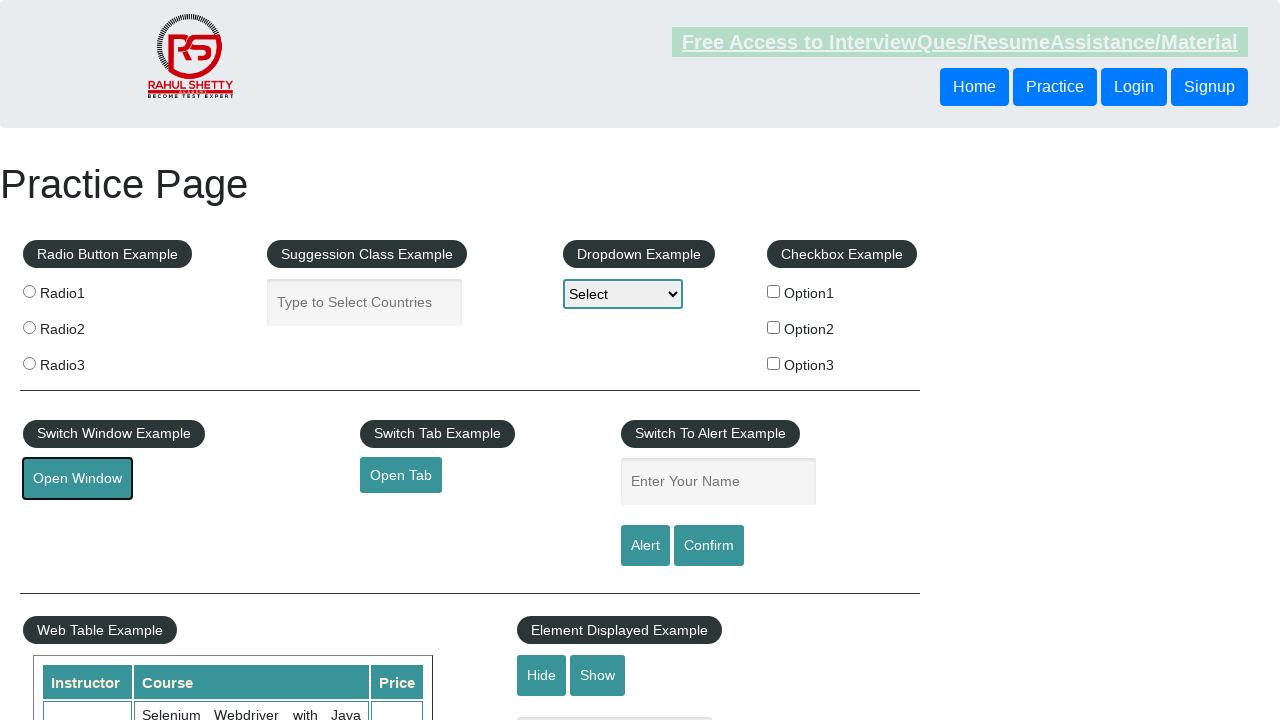

Switched focus back to parent window
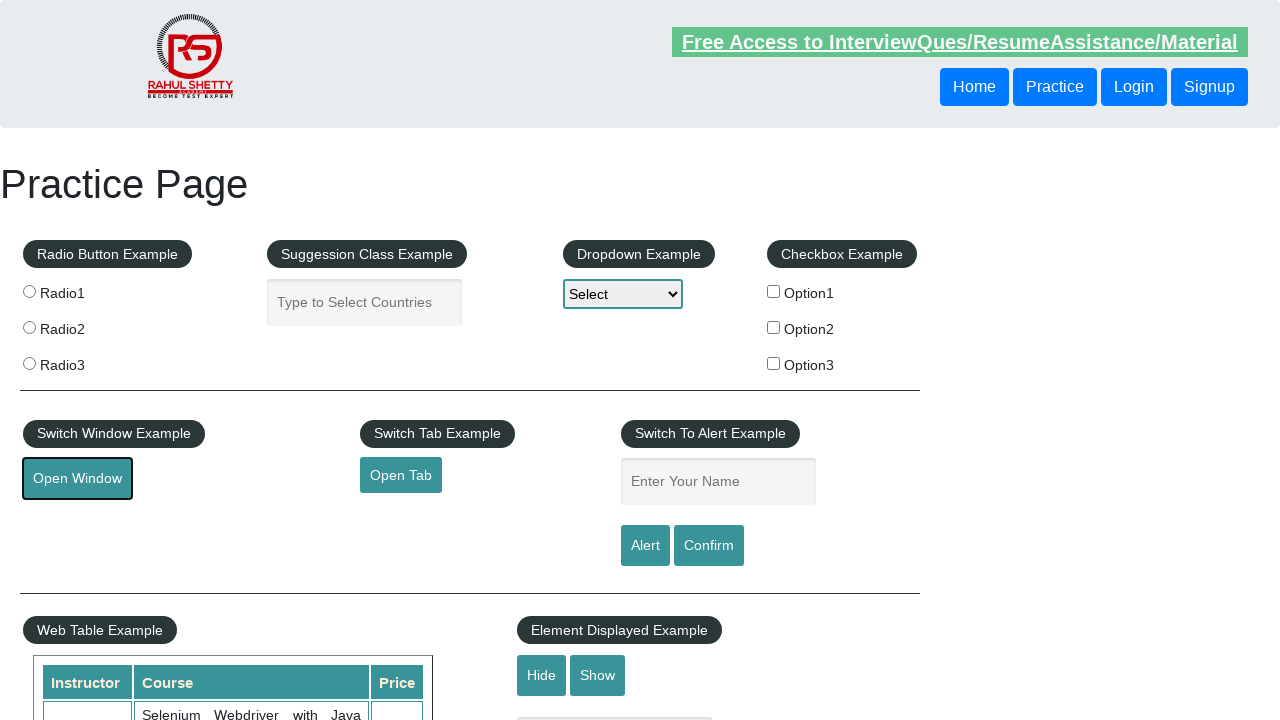

Closed child window
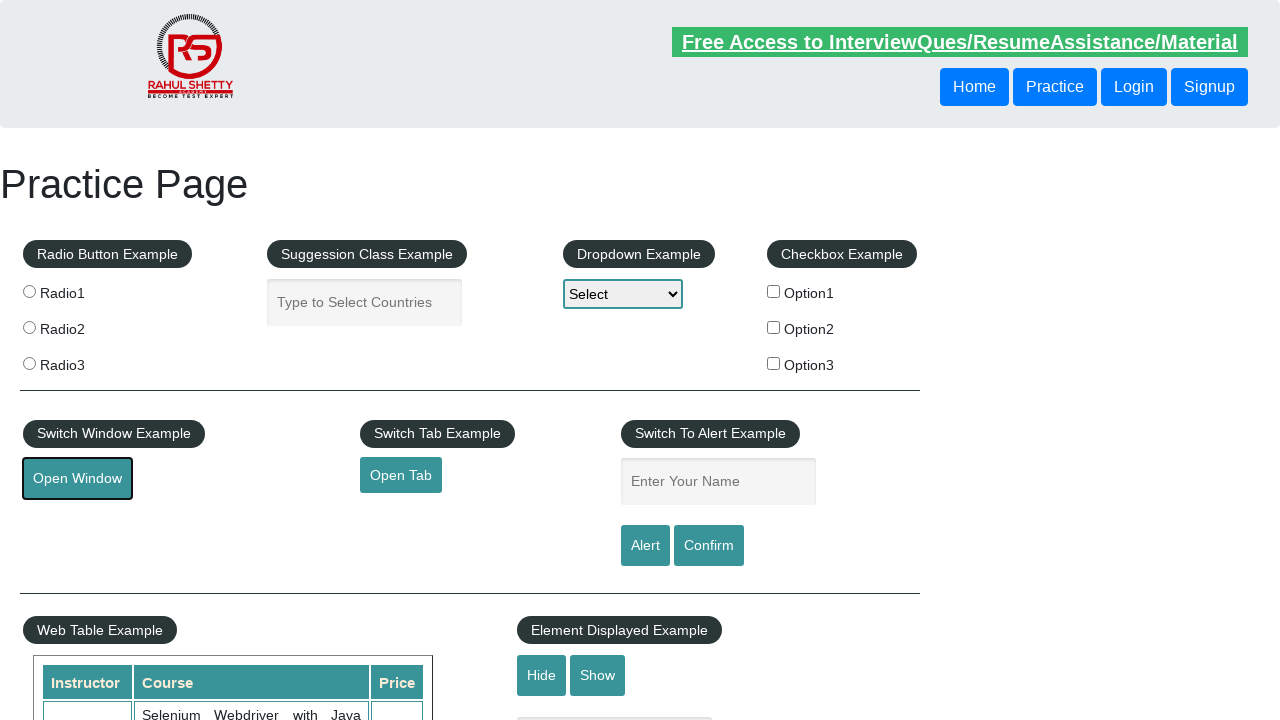

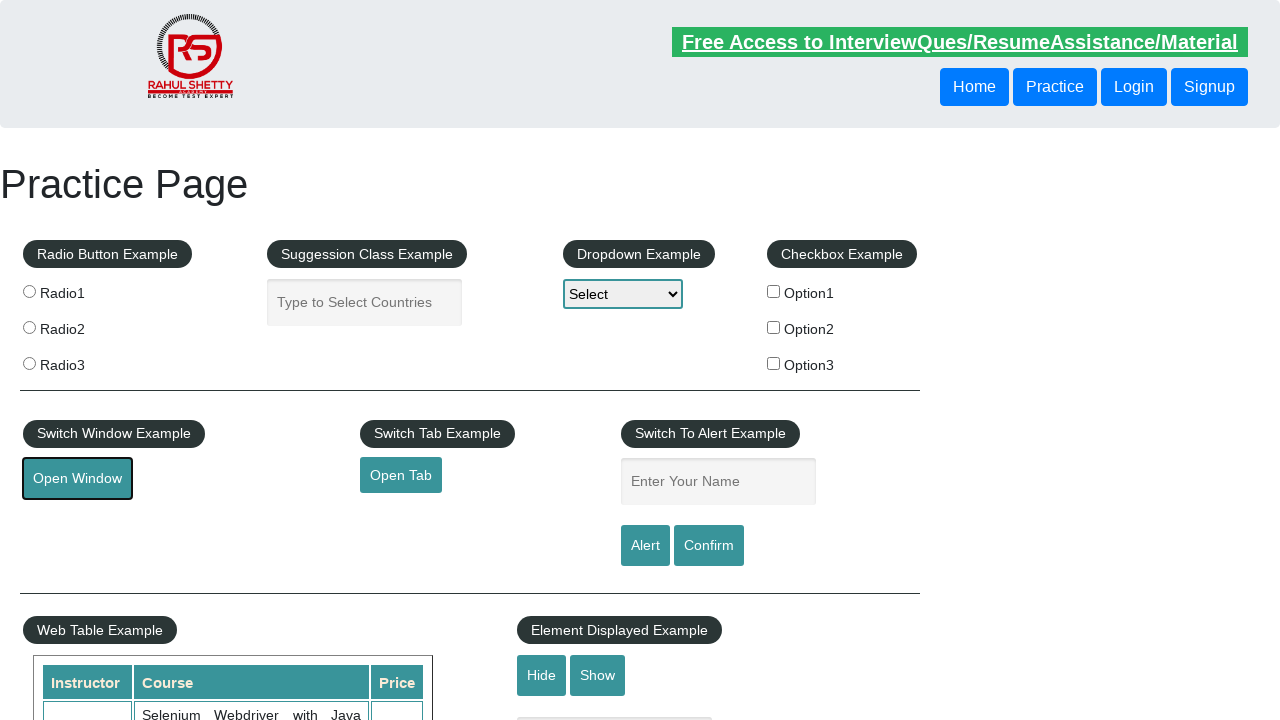